Navigates to GoDaddy homepage and verifies the page title and URL are correct for the Indian version of the site.

Starting URL: https://www.godaddy.com

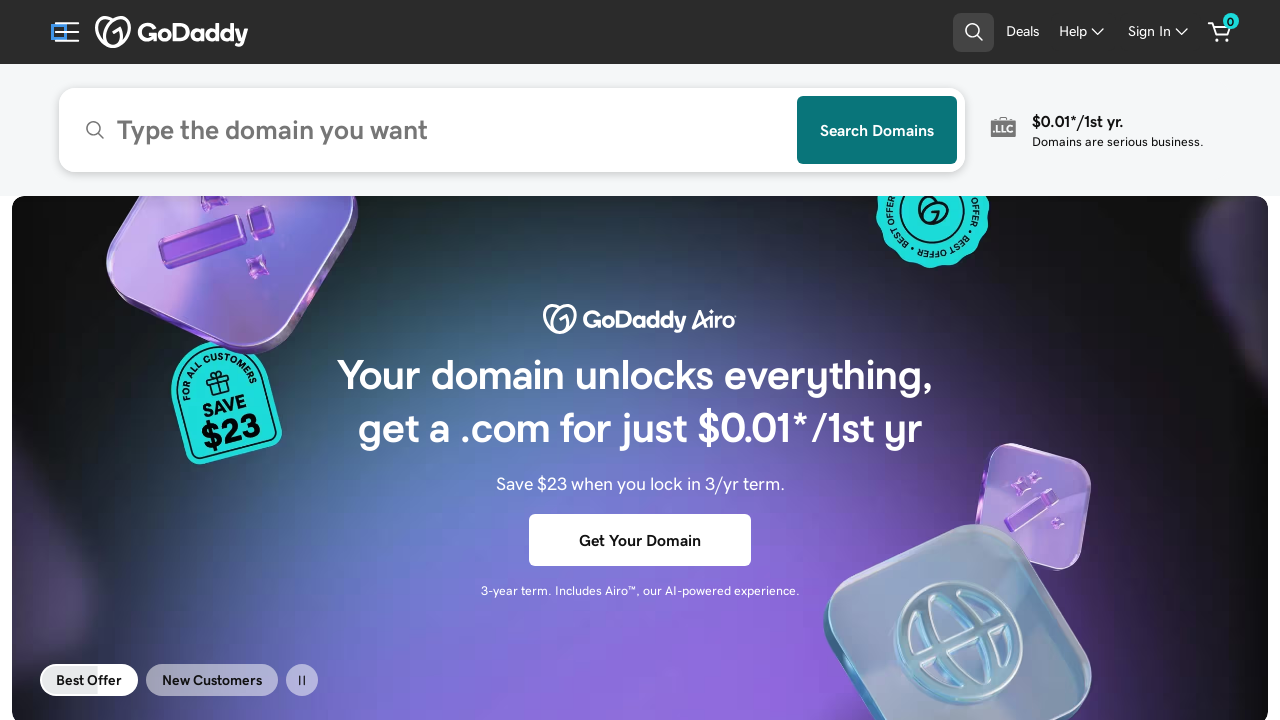

Waited for page to load (domcontentloaded state)
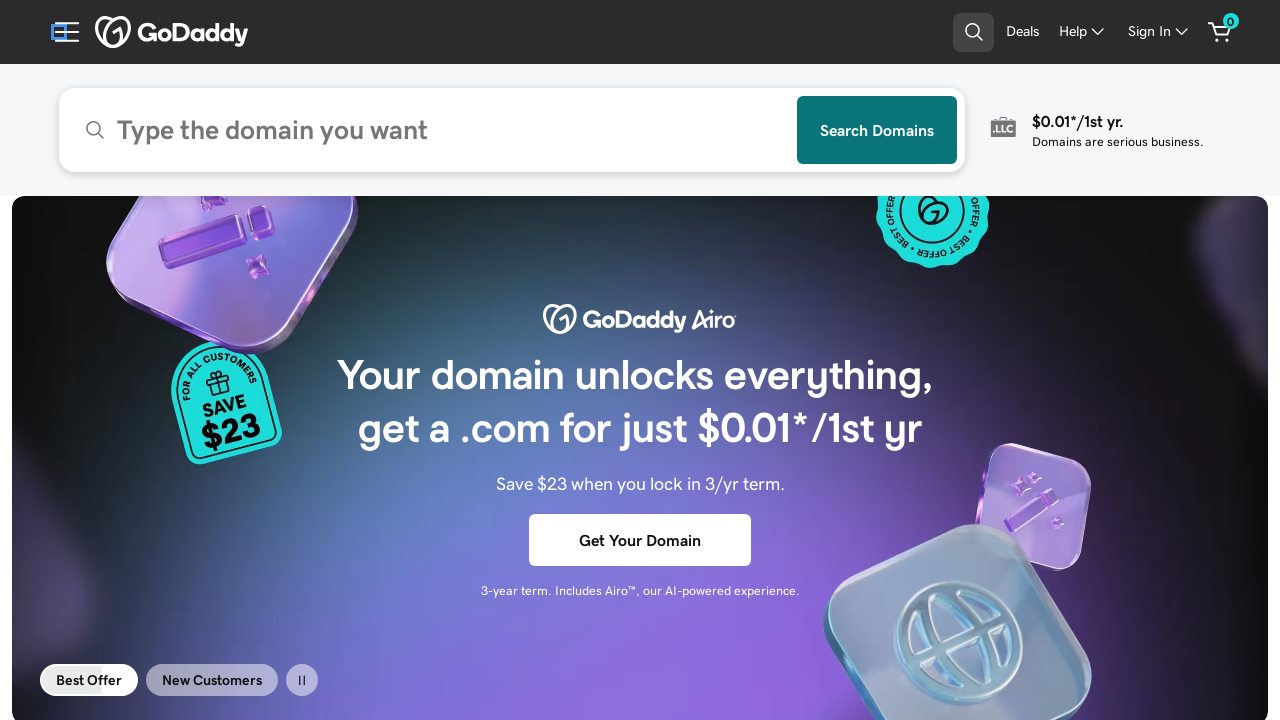

Verified page title contains 'GoDaddy'
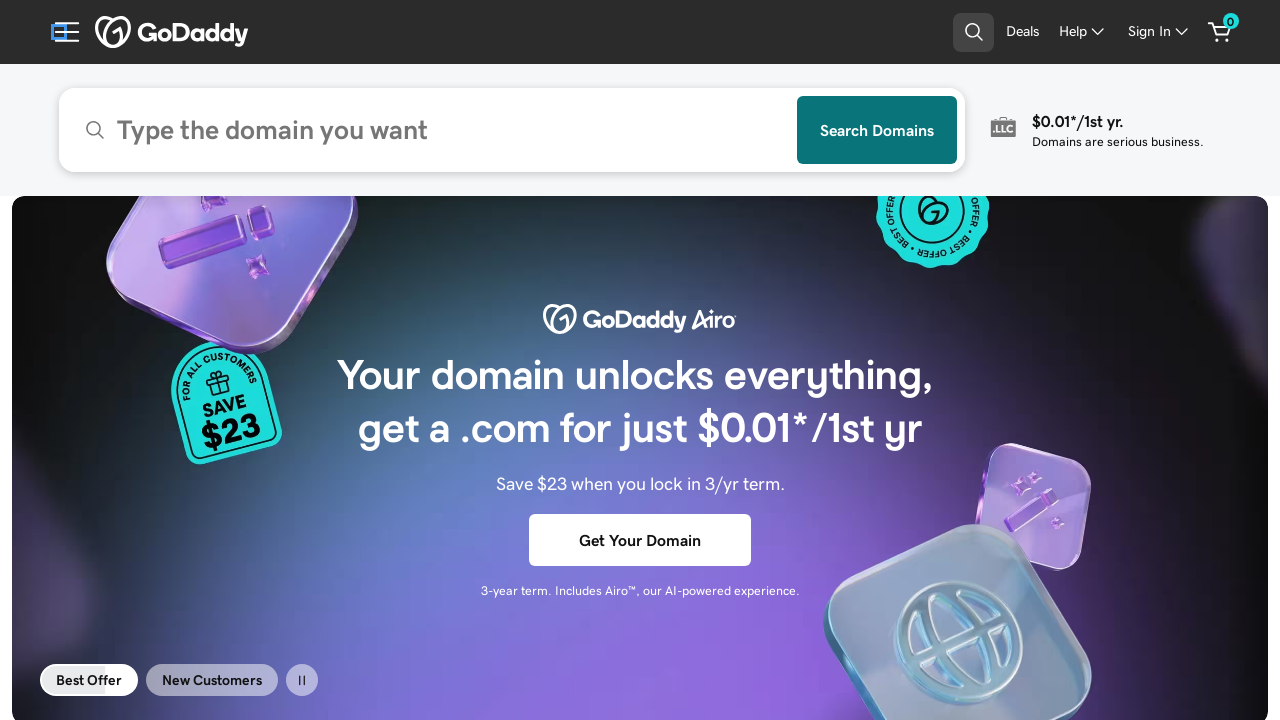

Verified URL contains 'godaddy.com'
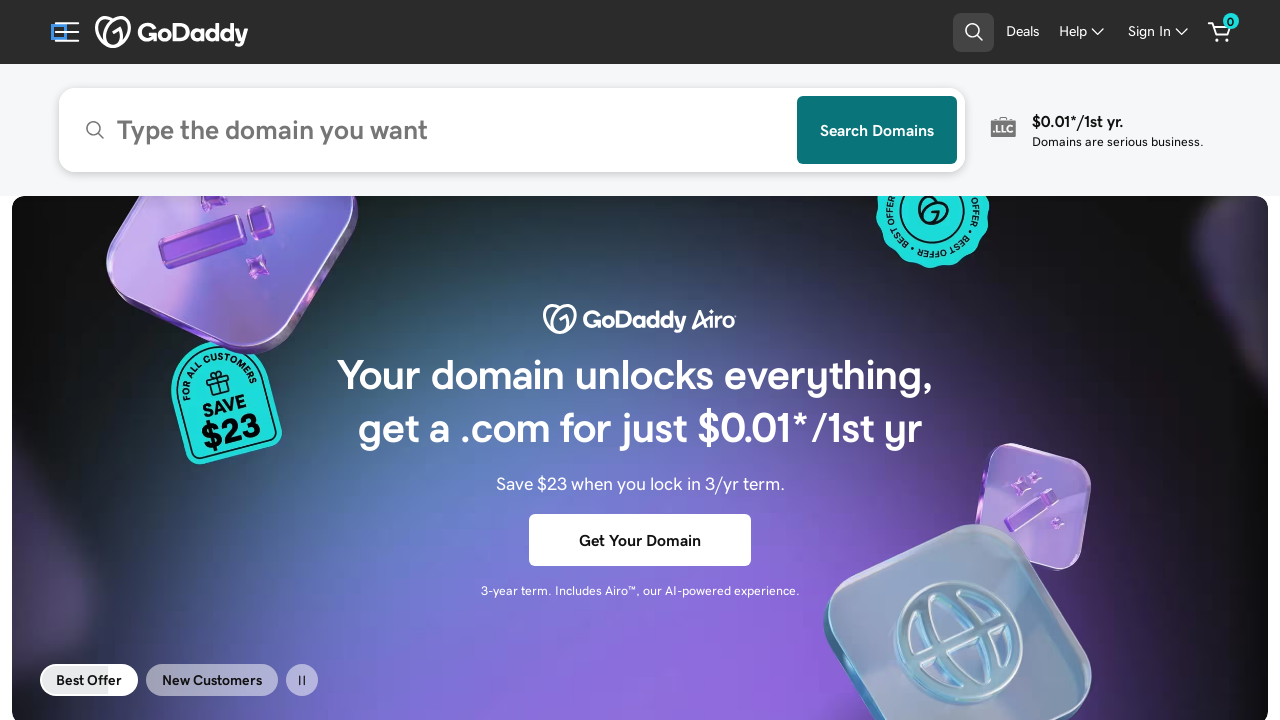

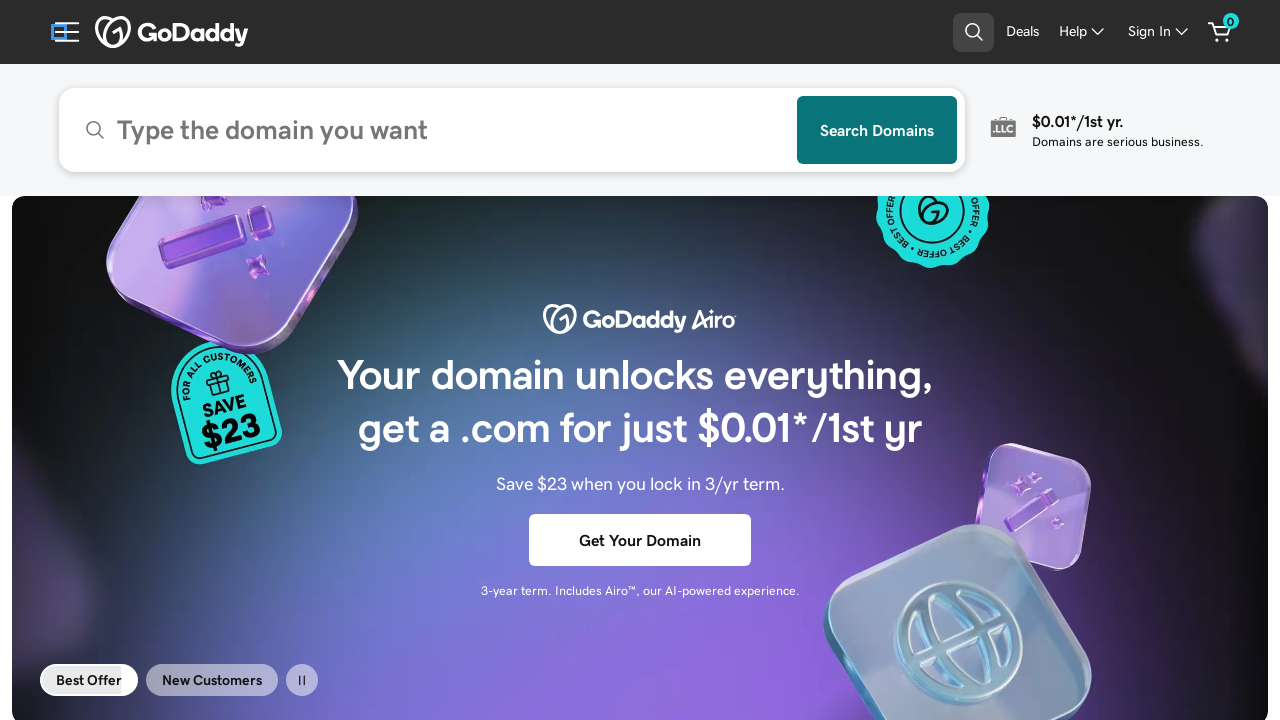